Navigates to a page, clicks a link with a mathematically calculated text value, then fills out a form with personal information (first name, last name, city, country) and submits it.

Starting URL: http://suninjuly.github.io/find_link_text

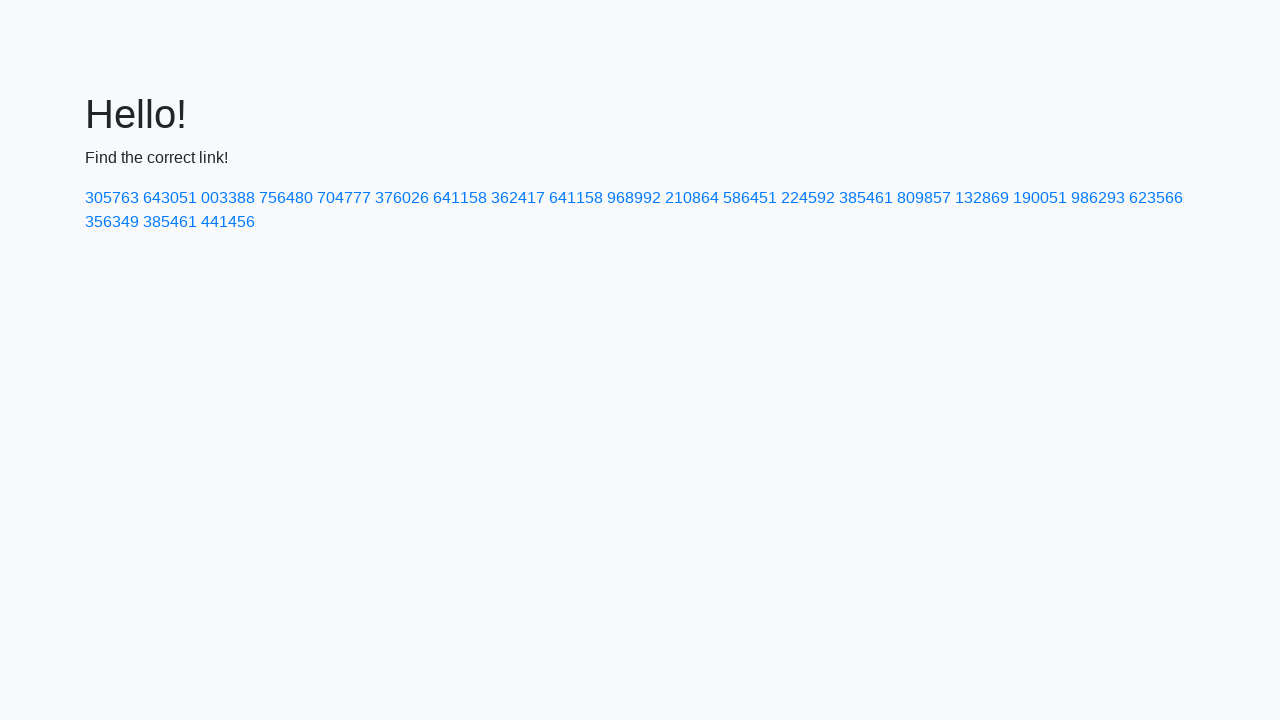

Clicked link with mathematically calculated text '224592' at (808, 198) on text=224592
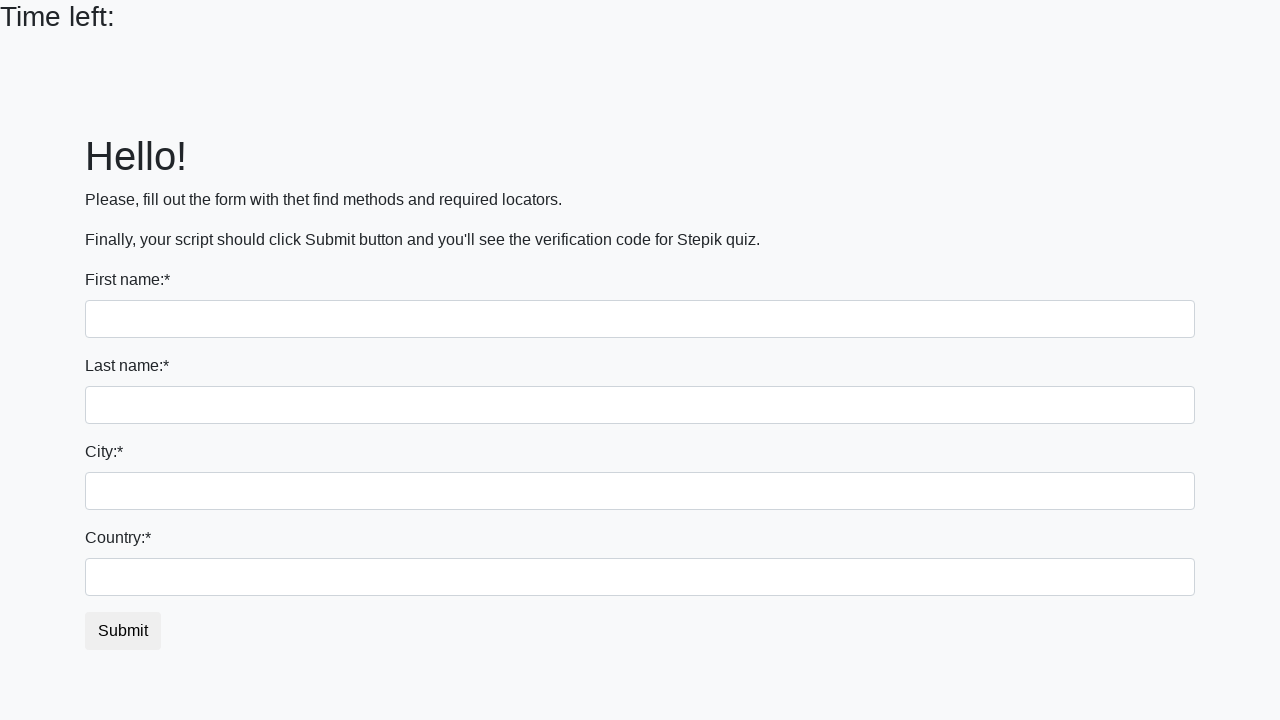

Filled first name field with 'Ivan' on input
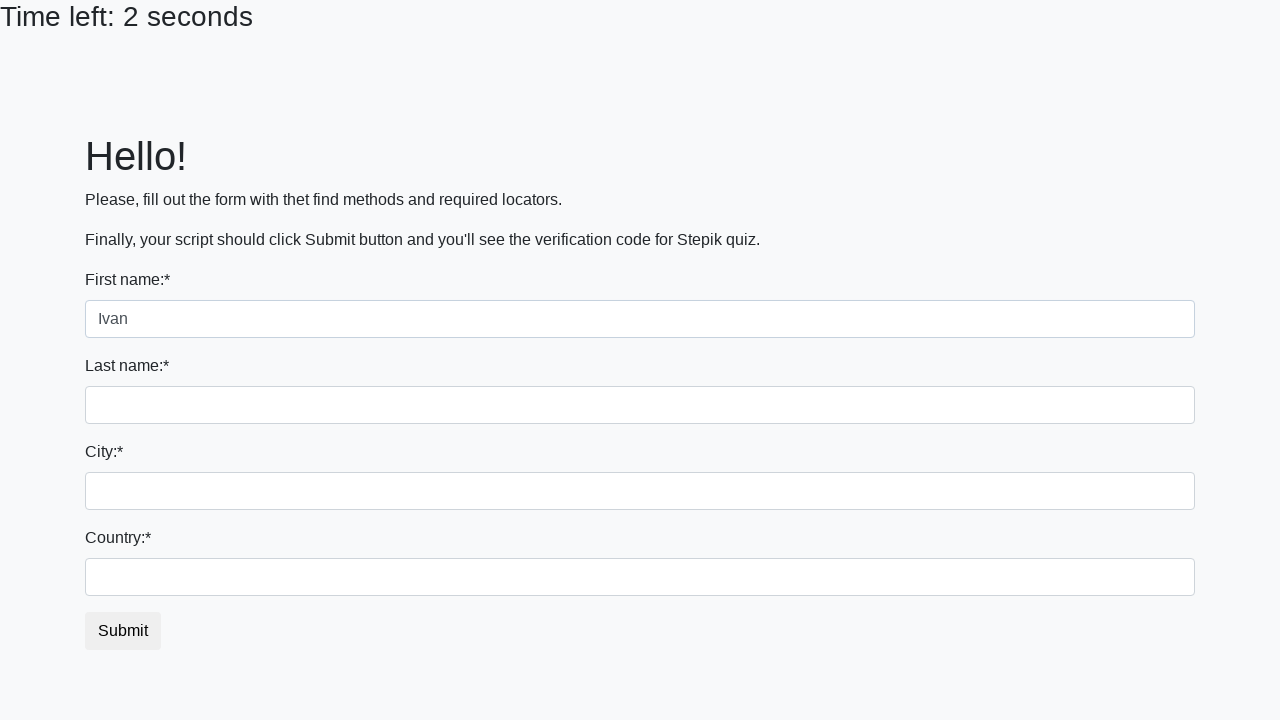

Filled last name field with 'Petrov' on input[name='last_name']
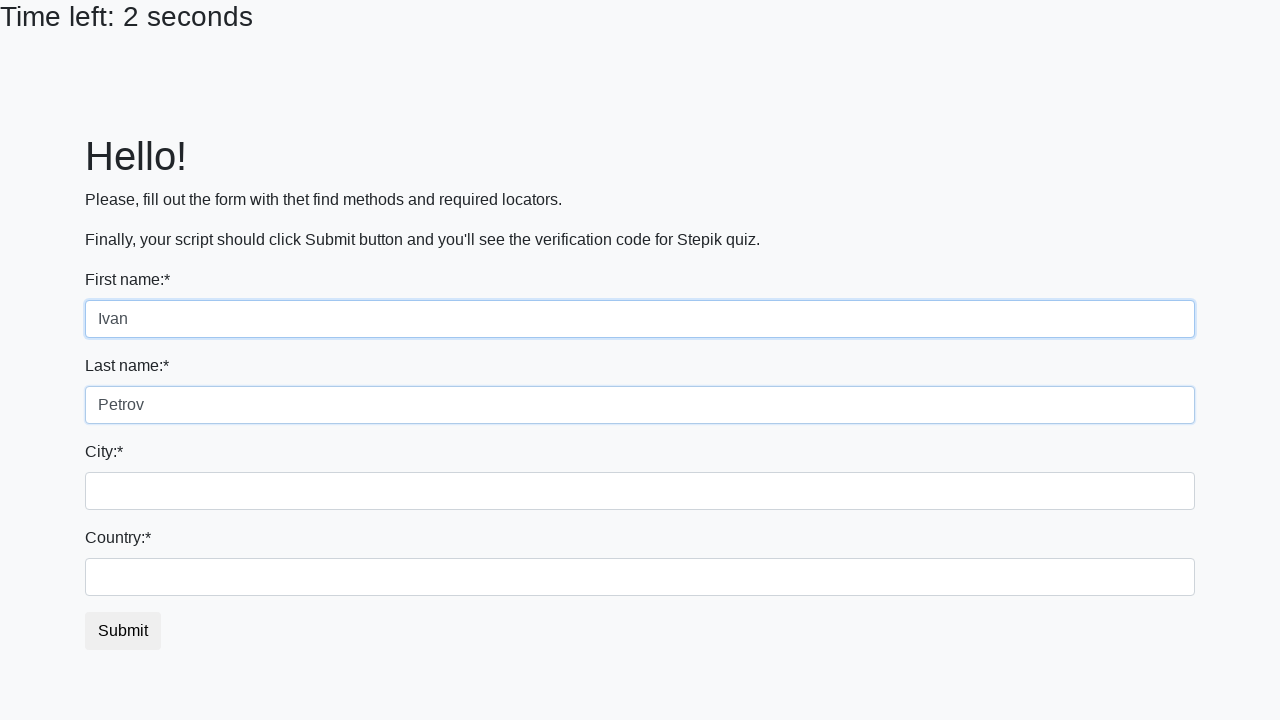

Filled city field with 'Smolensk' on .city
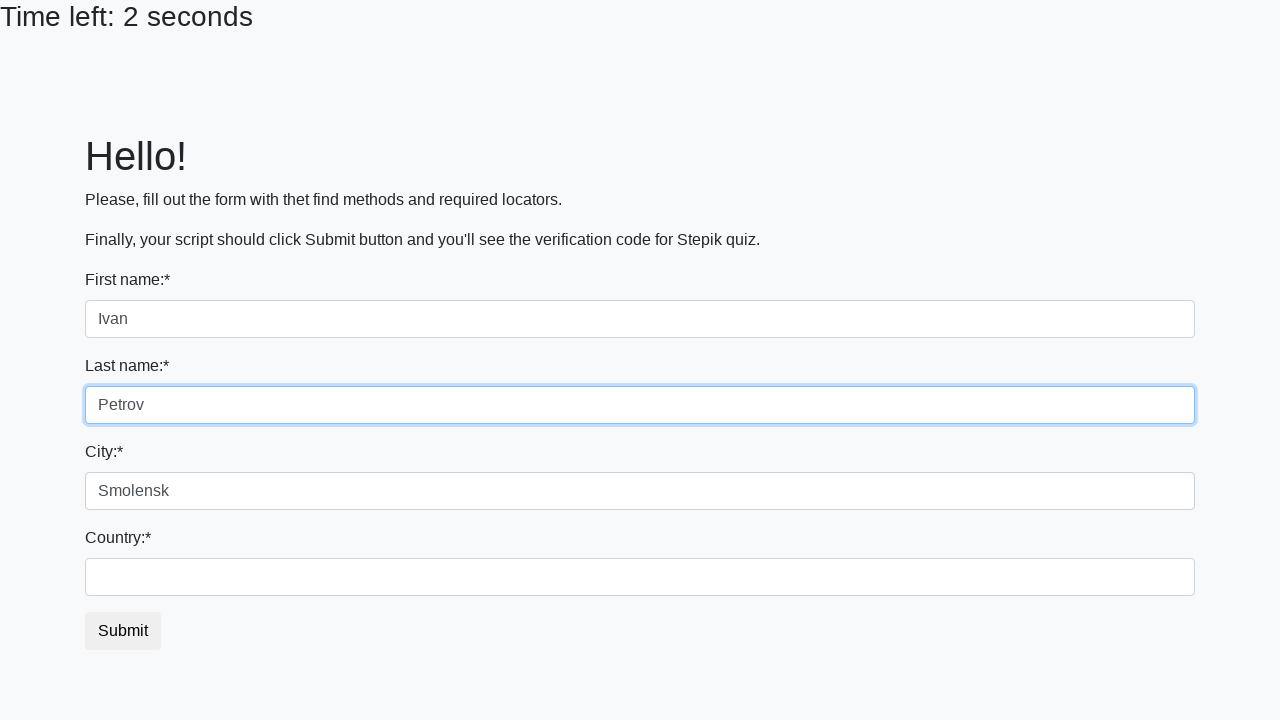

Filled country field with 'Russia' on #country
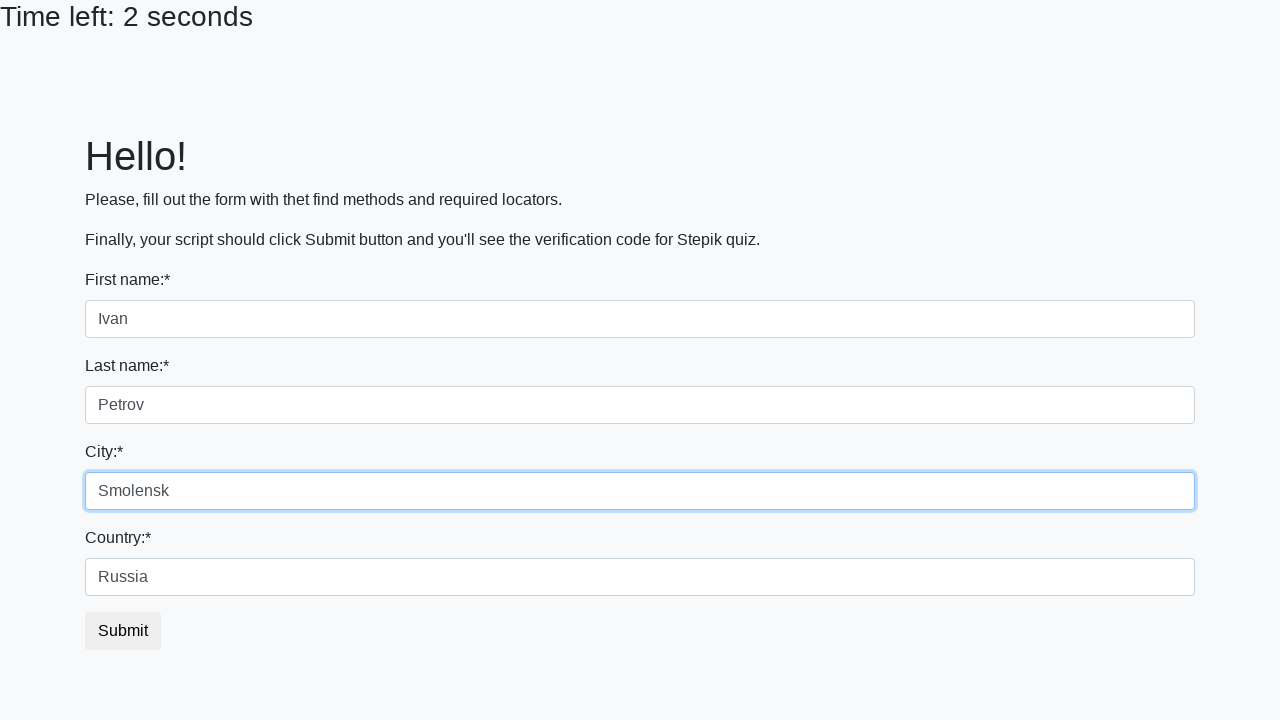

Clicked submit button to submit form at (123, 631) on button.btn
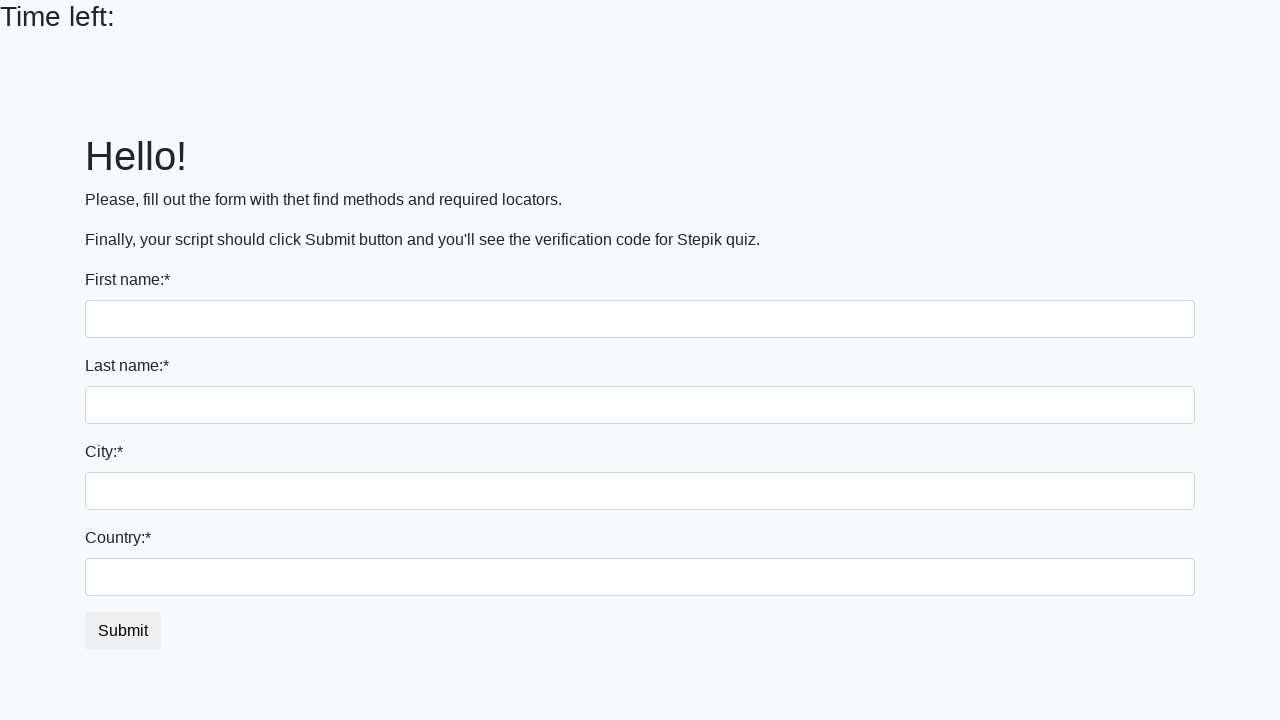

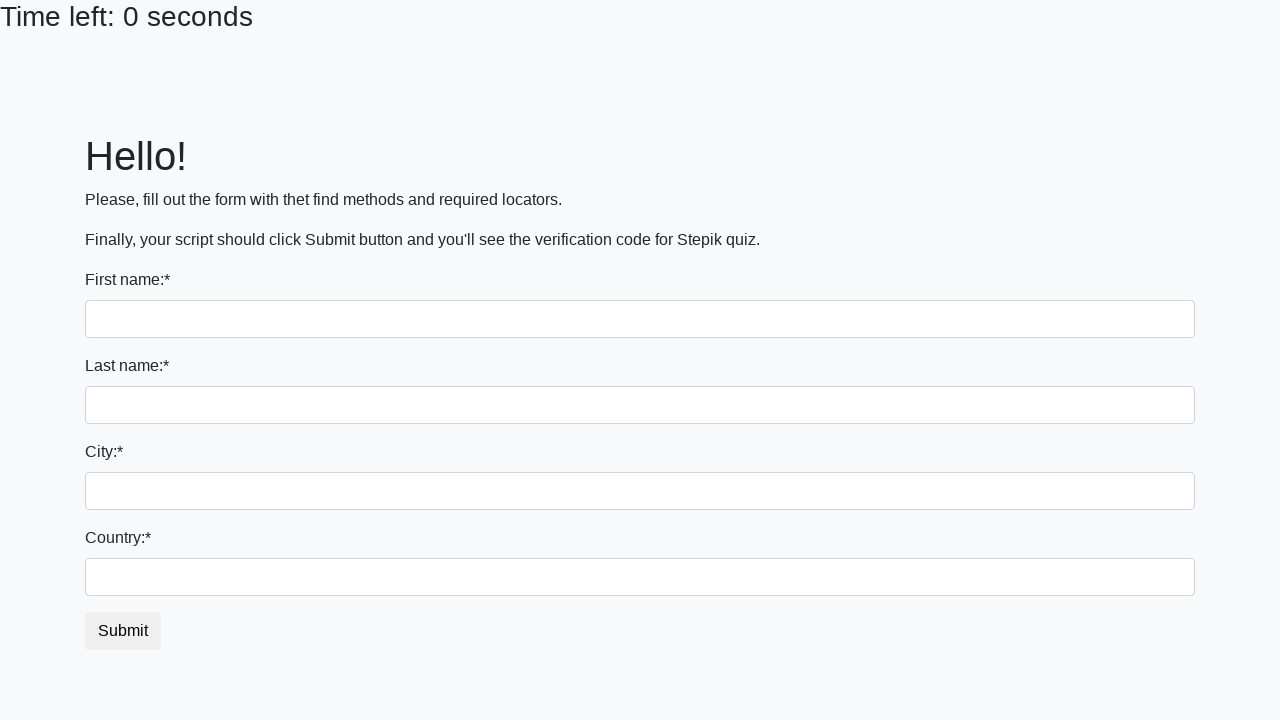